Tests soft assertions by reading page text, clicking a button to trigger an alert, accepting the alert, and verifying text values without aborting on failure

Starting URL: http://only-testing-blog.blogspot.in/2014/01/textbox.html

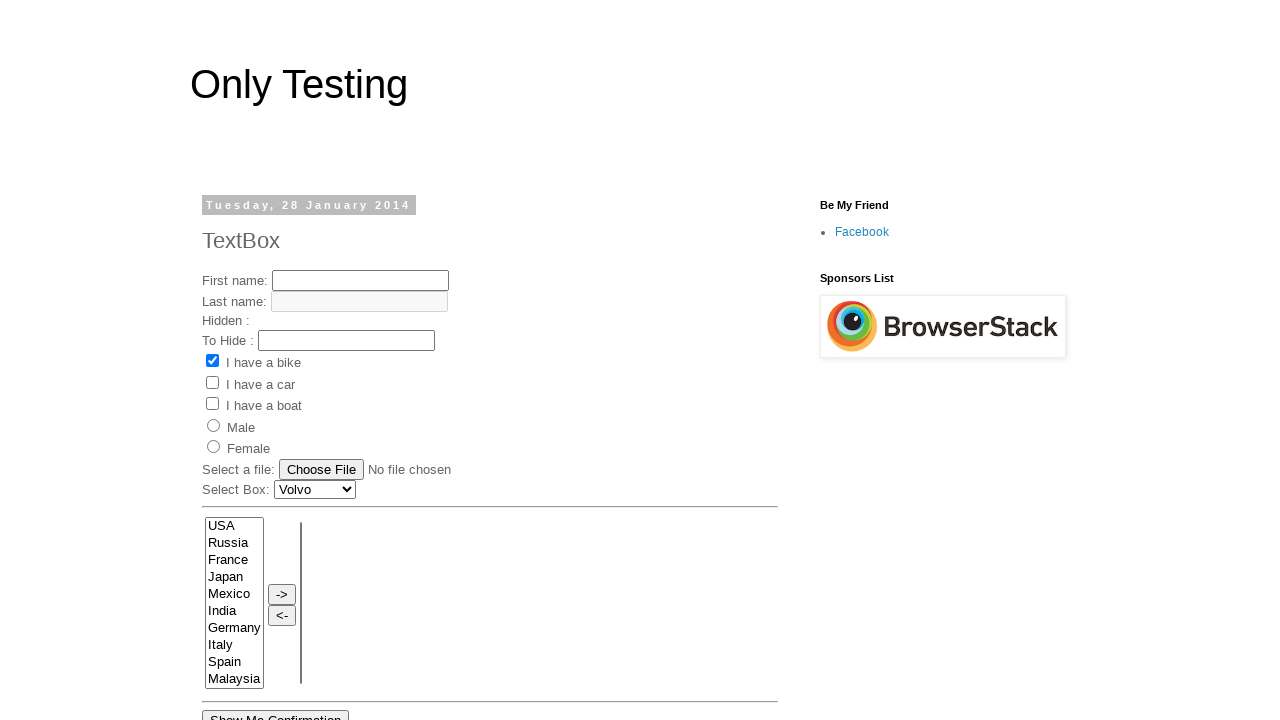

Retrieved text content from heading span element
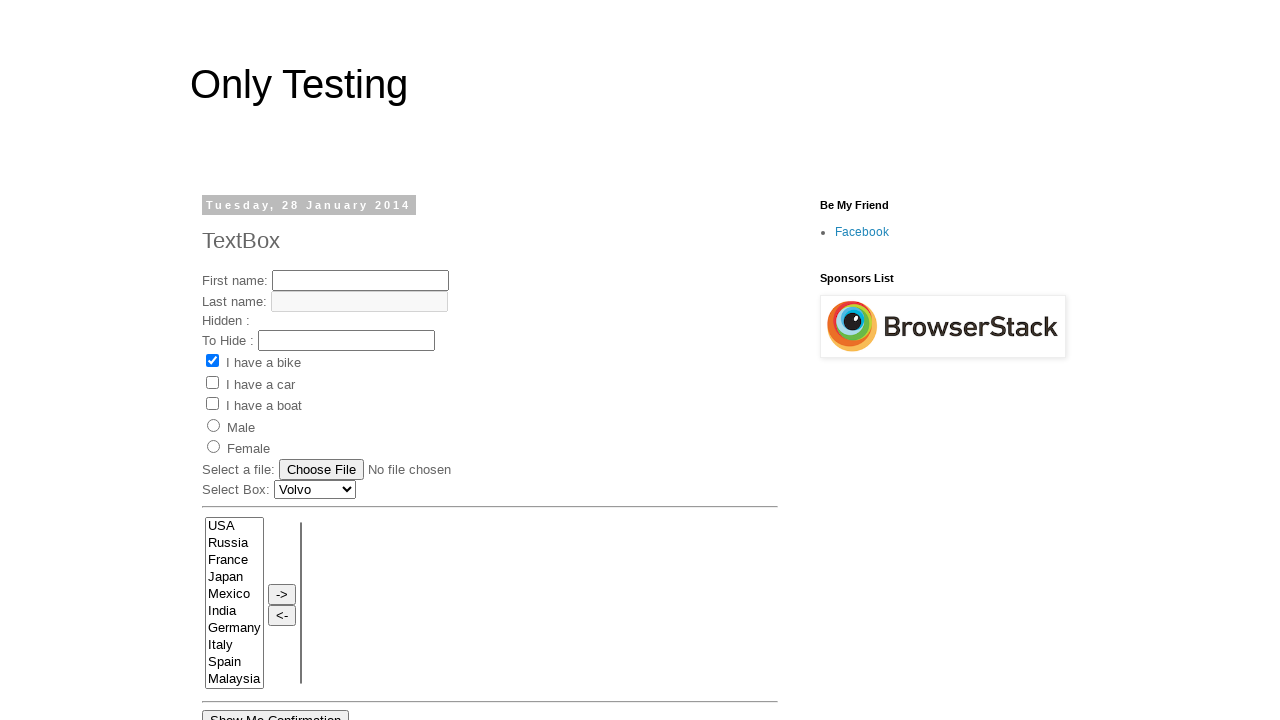

Registered dialog handler to accept alerts
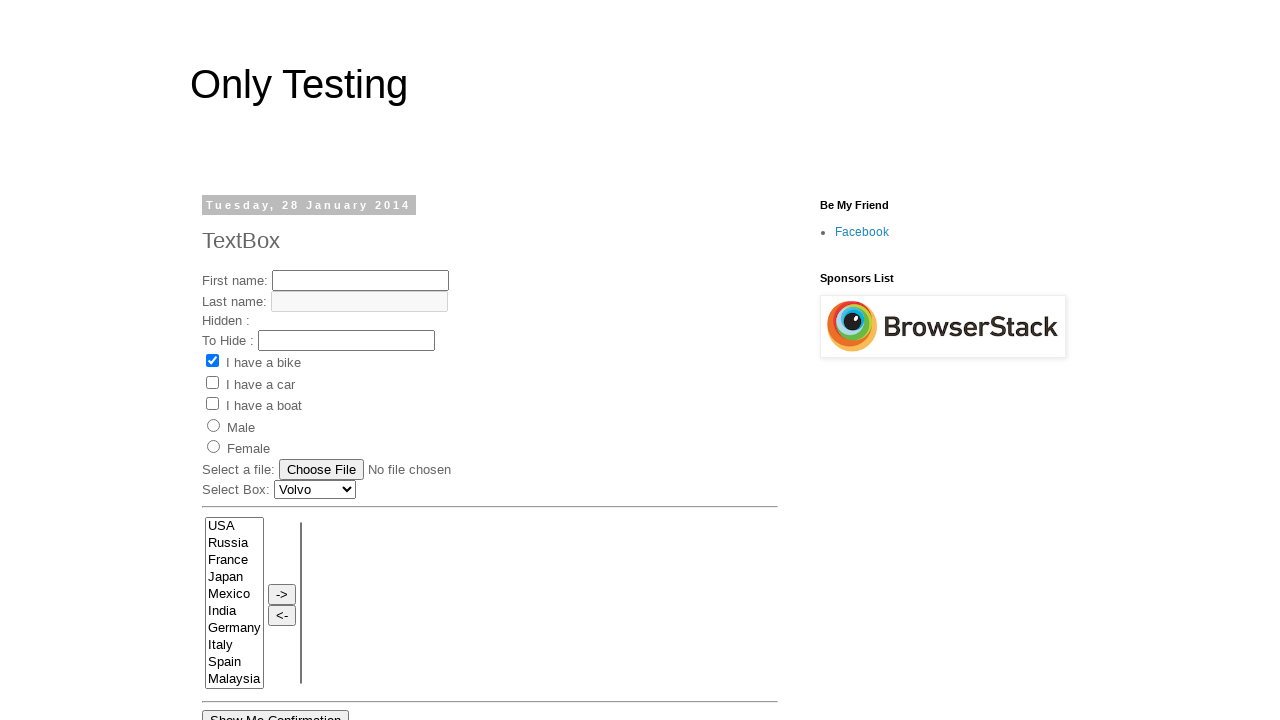

Clicked 'Show Me Alert' button to trigger alert at (252, 360) on xpath=//input[@value='Show Me Alert']
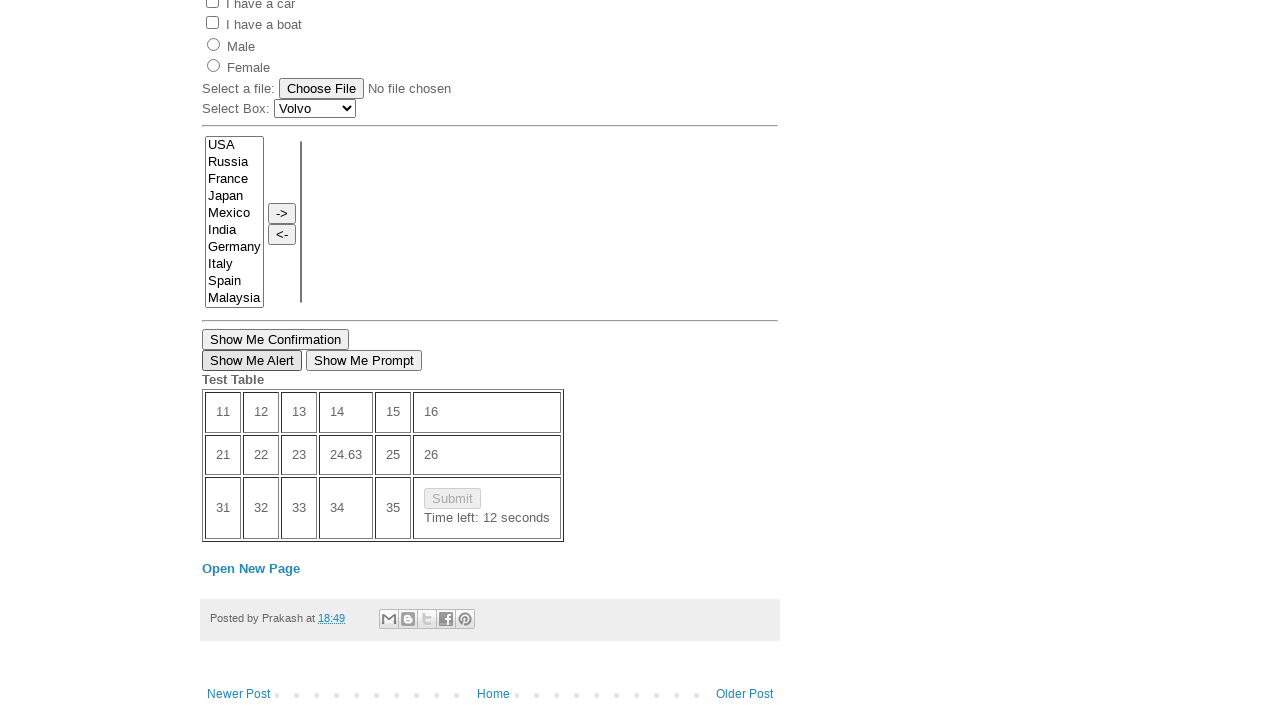

Waited for alert to be processed
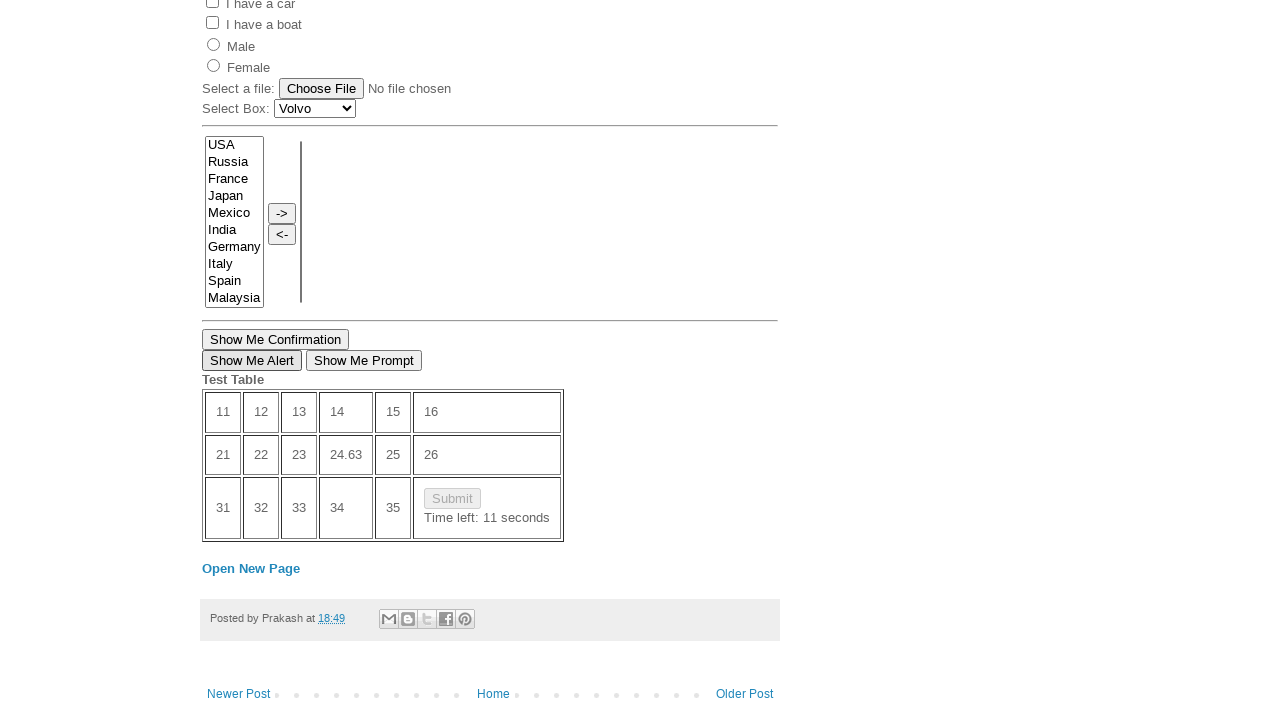

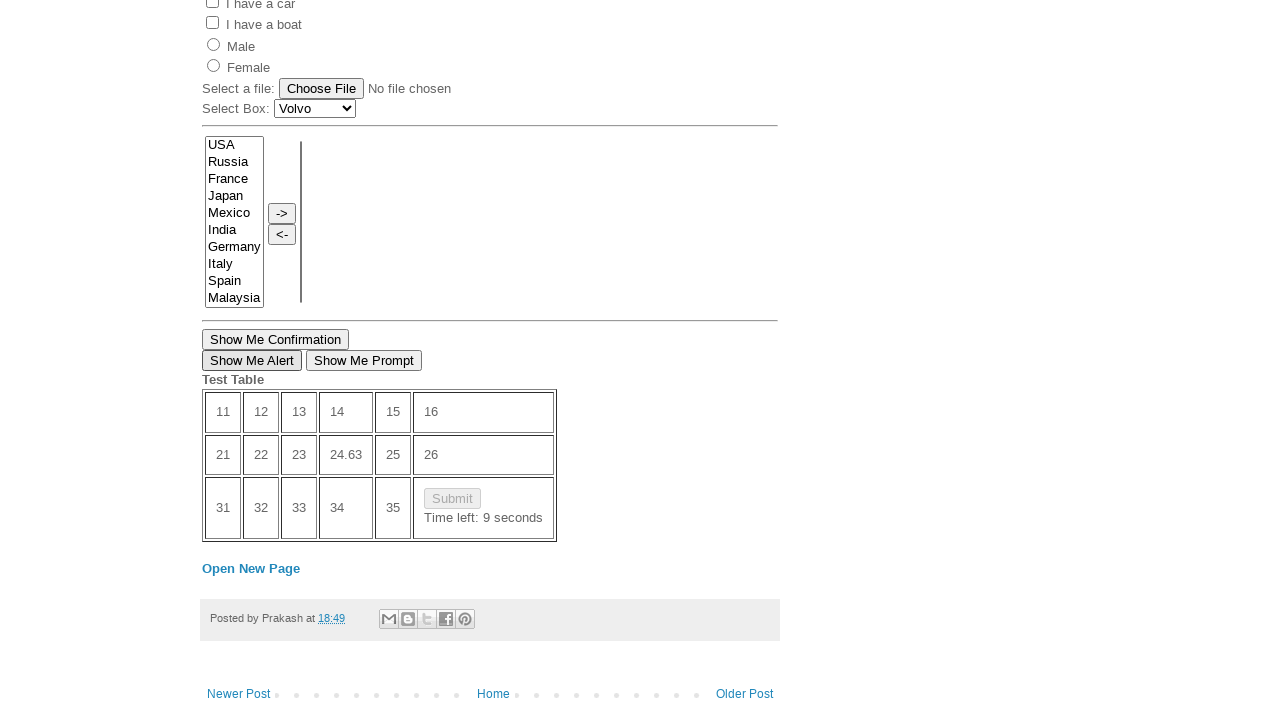